Tests dynamic controls by checking a checkbox and clicking a remove button, then waiting for the element to be removed

Starting URL: https://the-internet.herokuapp.com/dynamic_controls

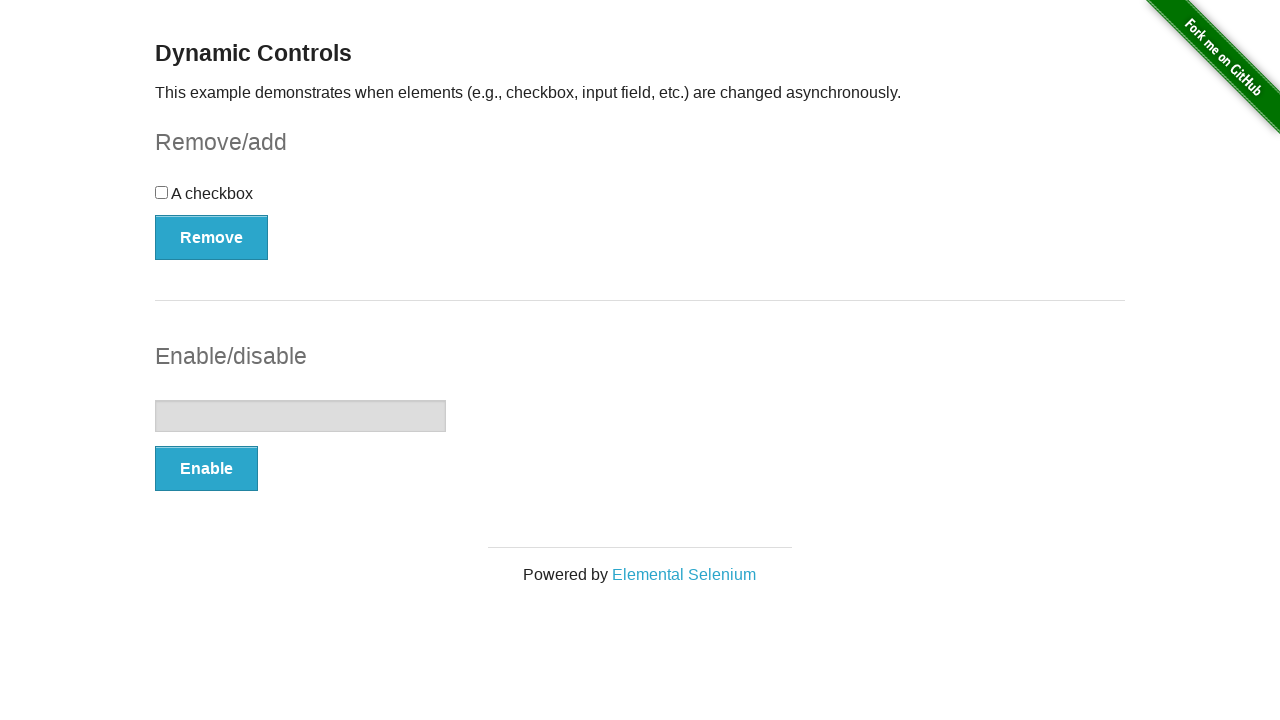

Clicked the checkbox at (162, 192) on input[type='checkbox']
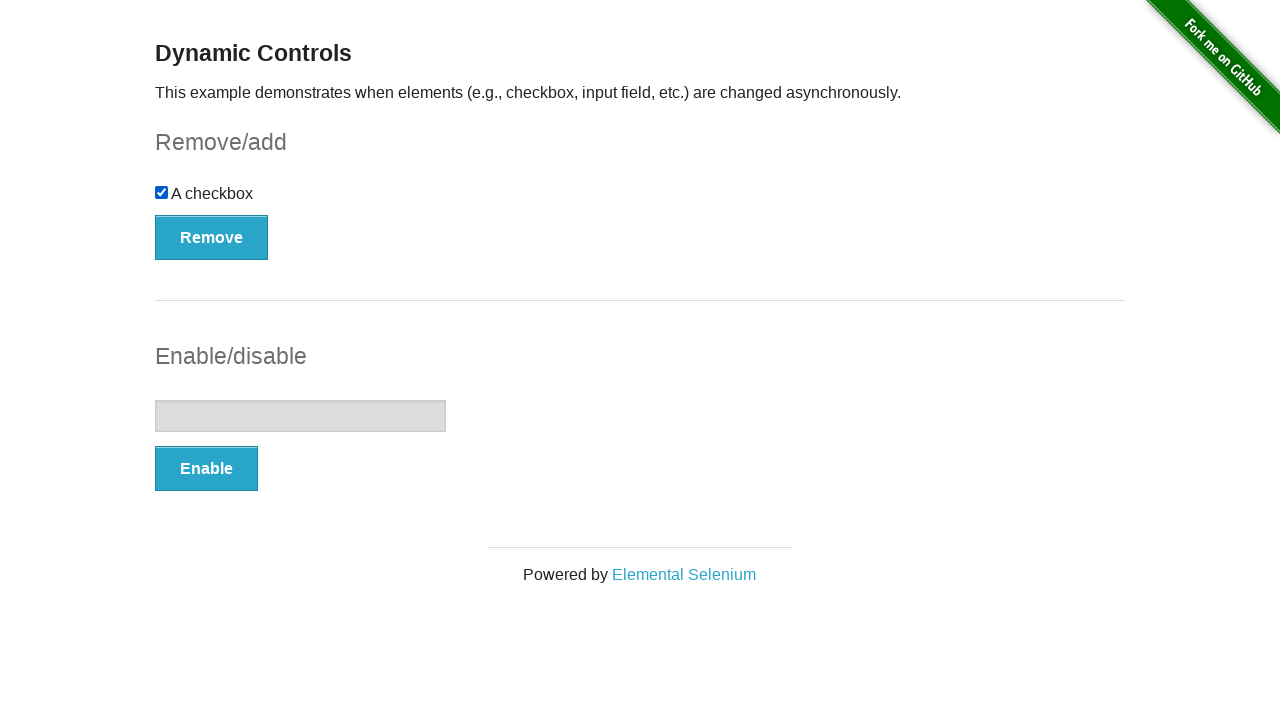

Clicked the remove button at (212, 237) on button[onclick='swapCheckbox()']
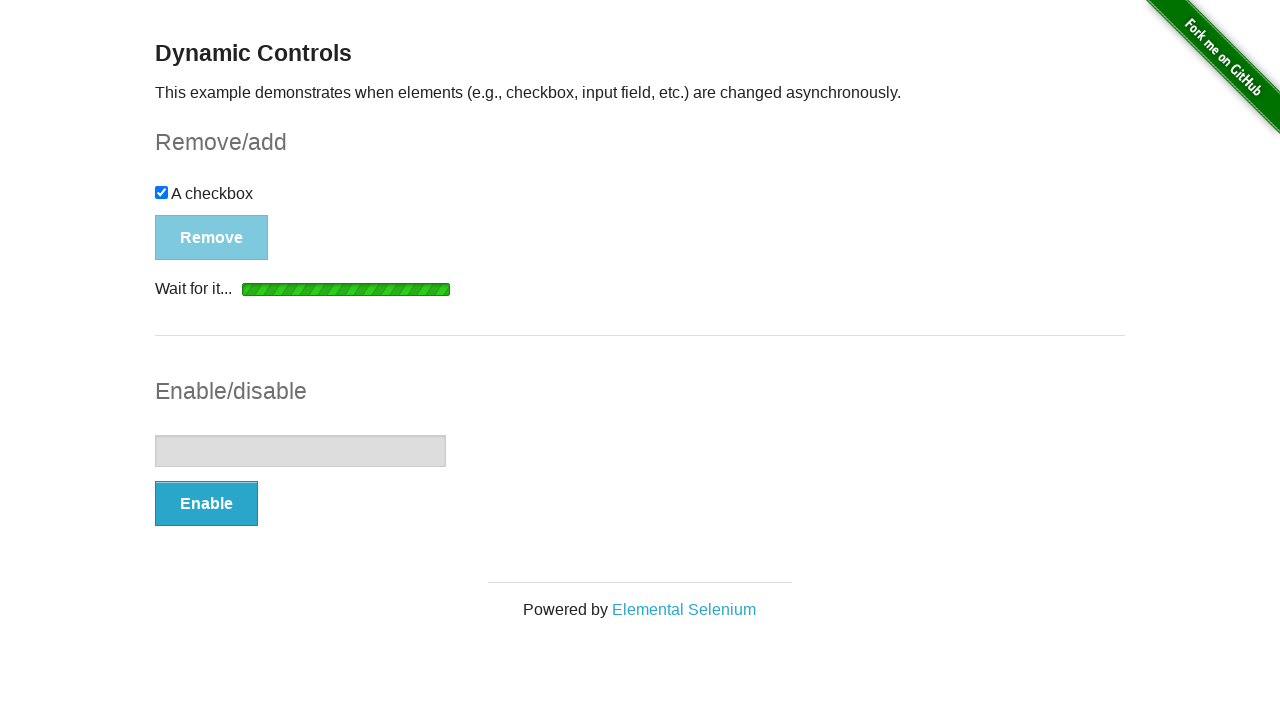

Loading indicator disappeared
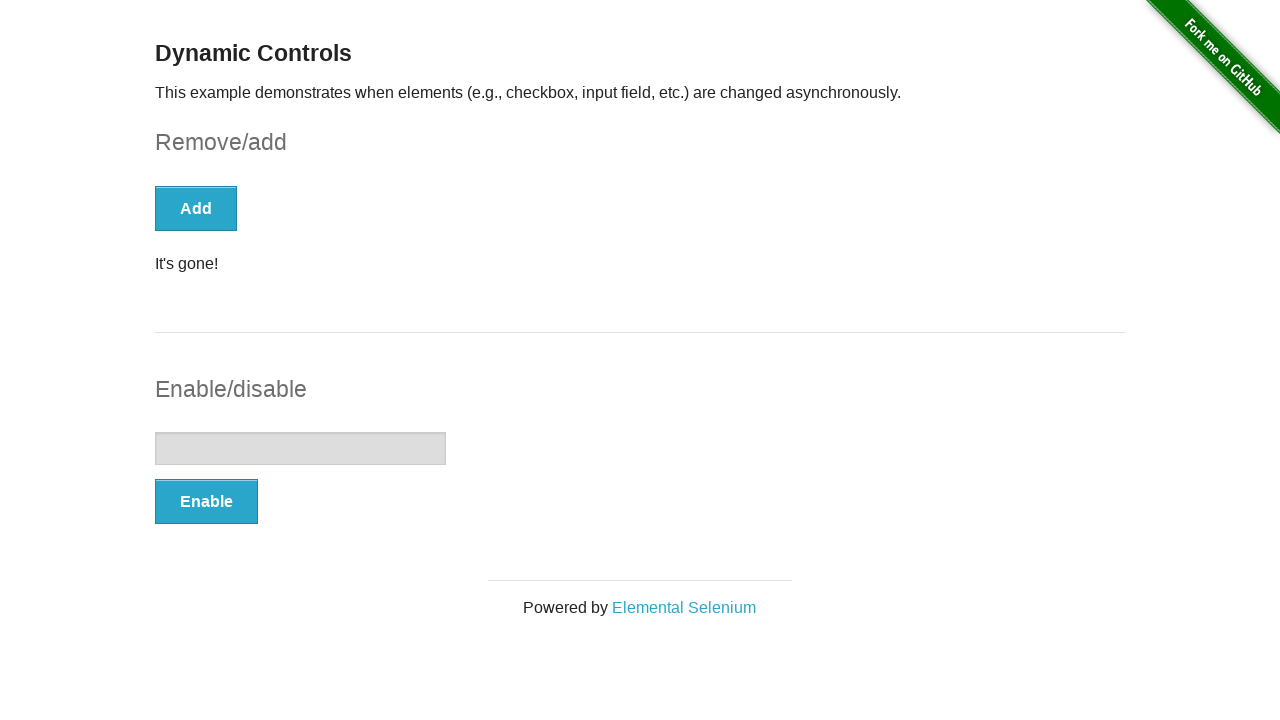

Verified 'It's gone!' message appeared after checkbox was removed
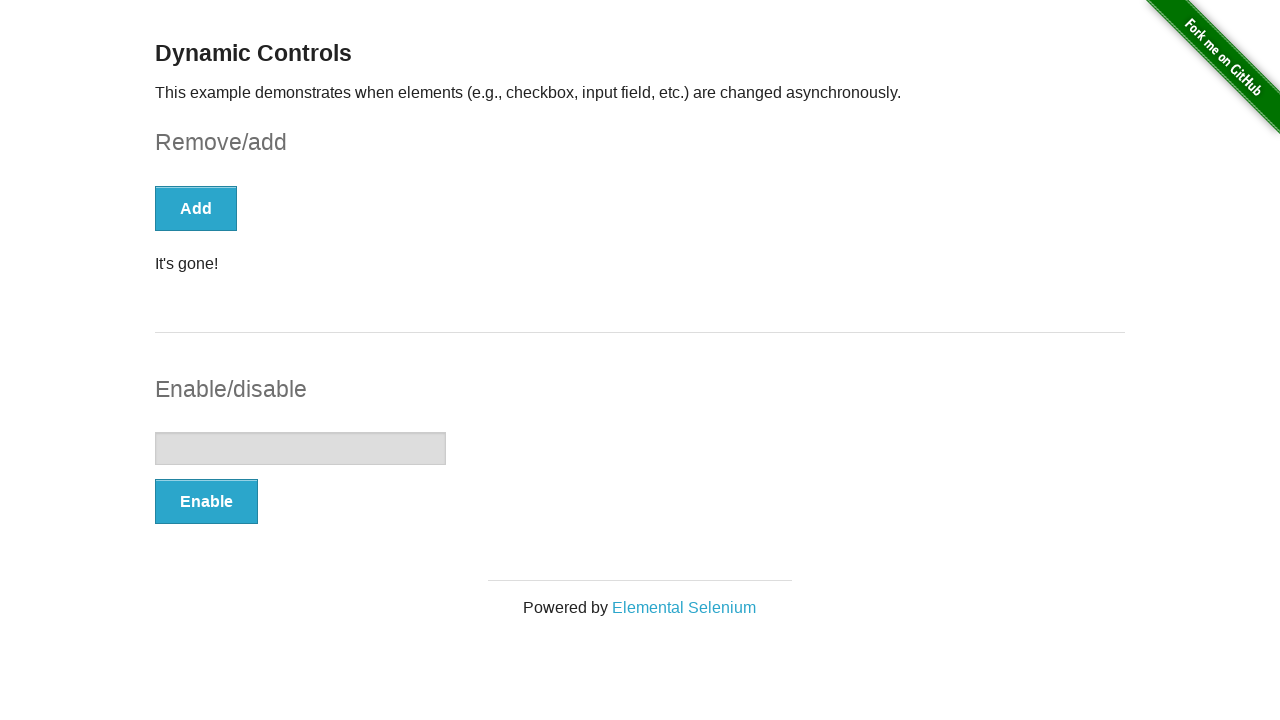

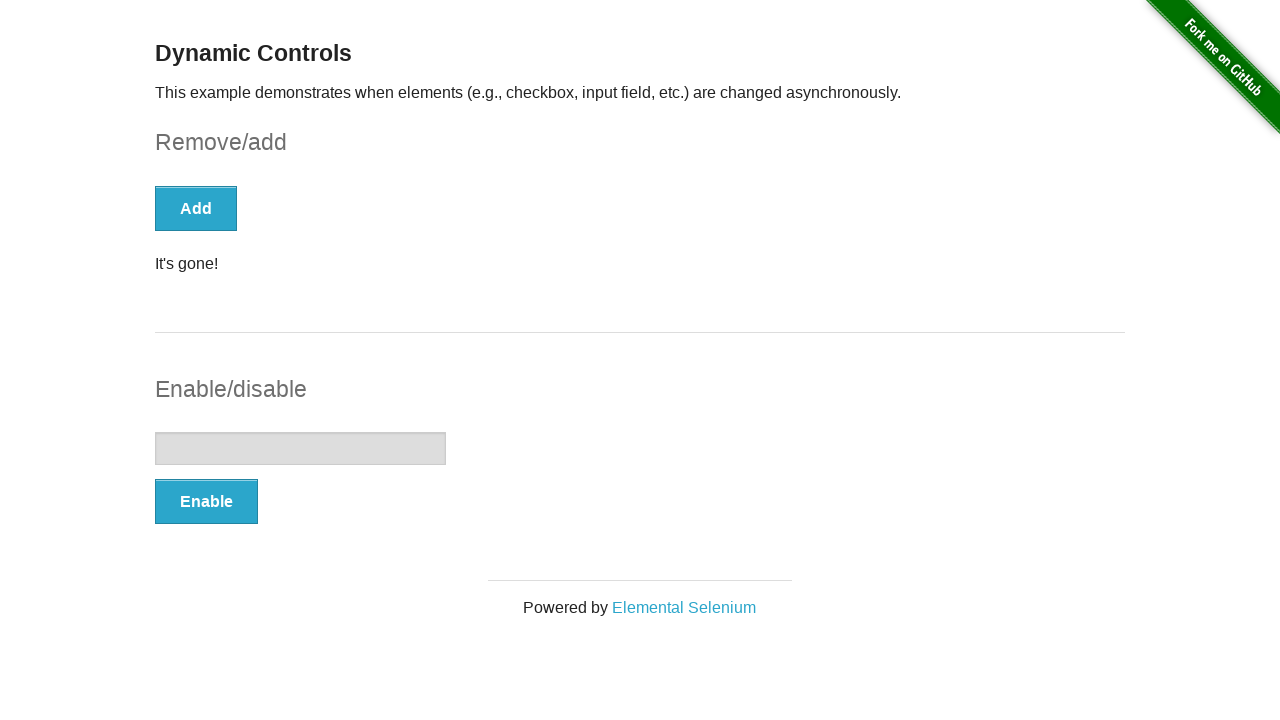